Tests checkbox functionality by finding all checkboxes on the page and clicking any unchecked checkboxes to select them

Starting URL: https://the-internet.herokuapp.com/checkboxes

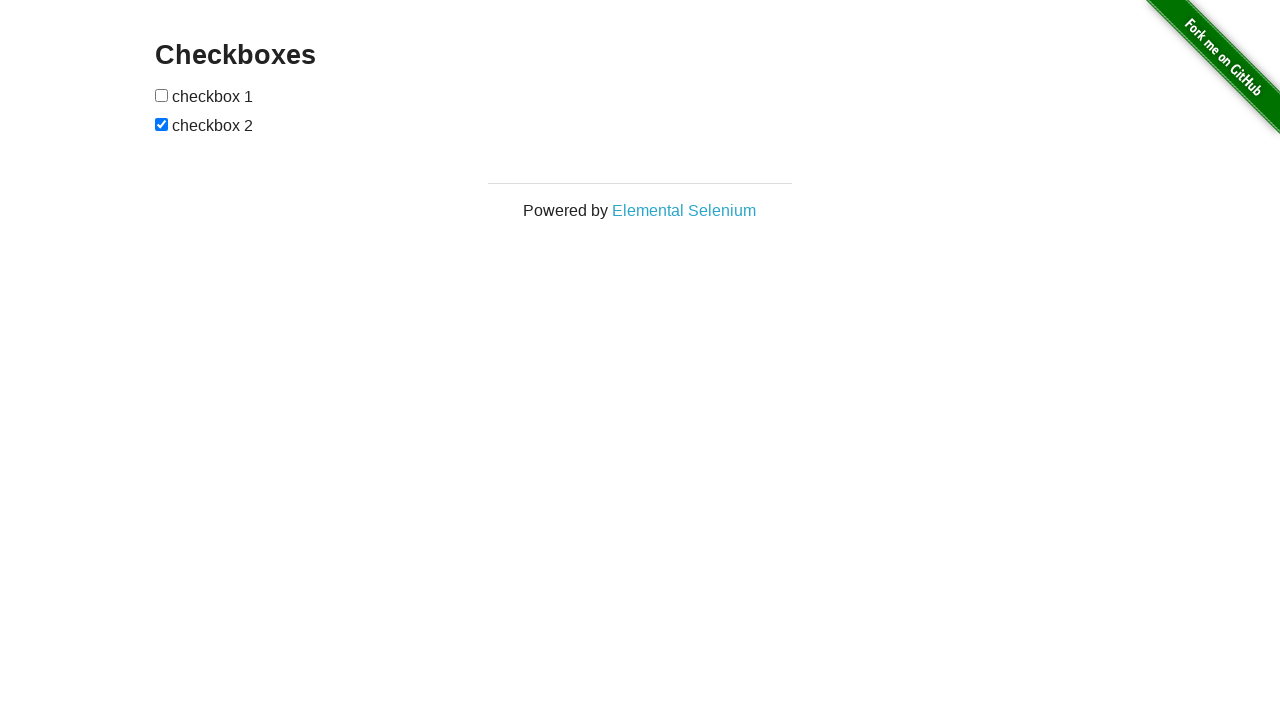

Waited for checkboxes to load on the page
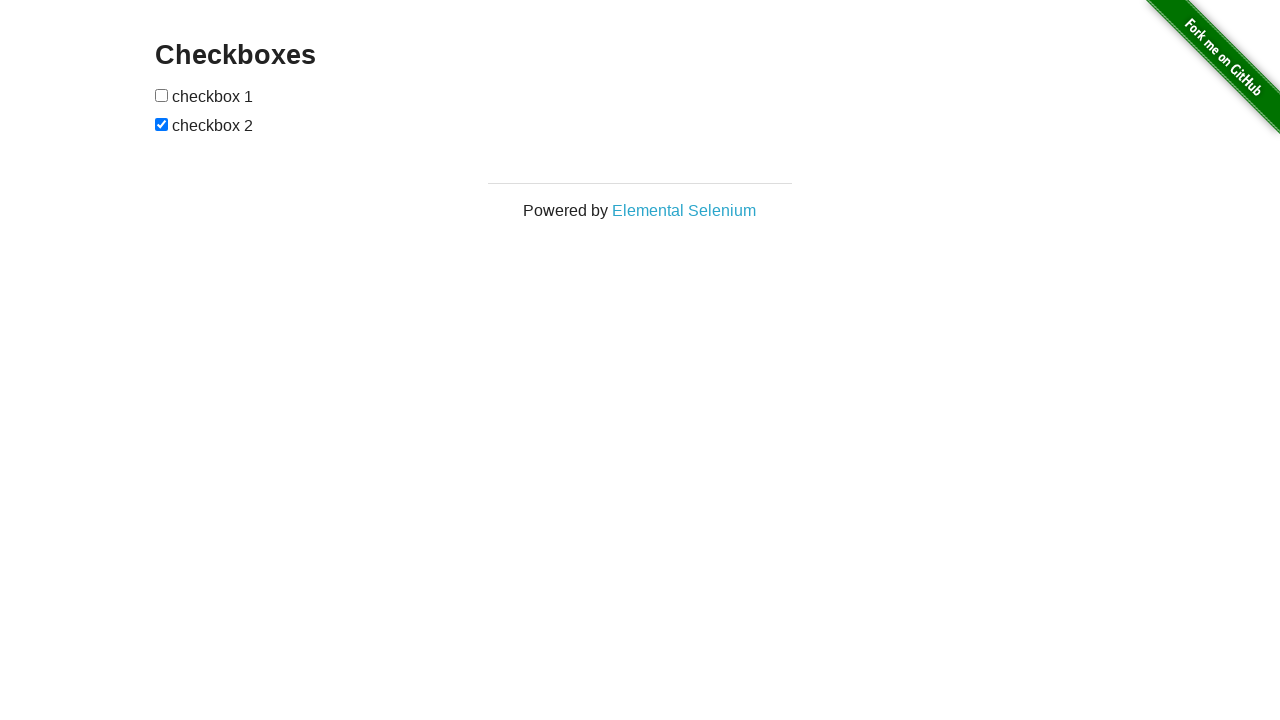

Located all checkboxes on the page
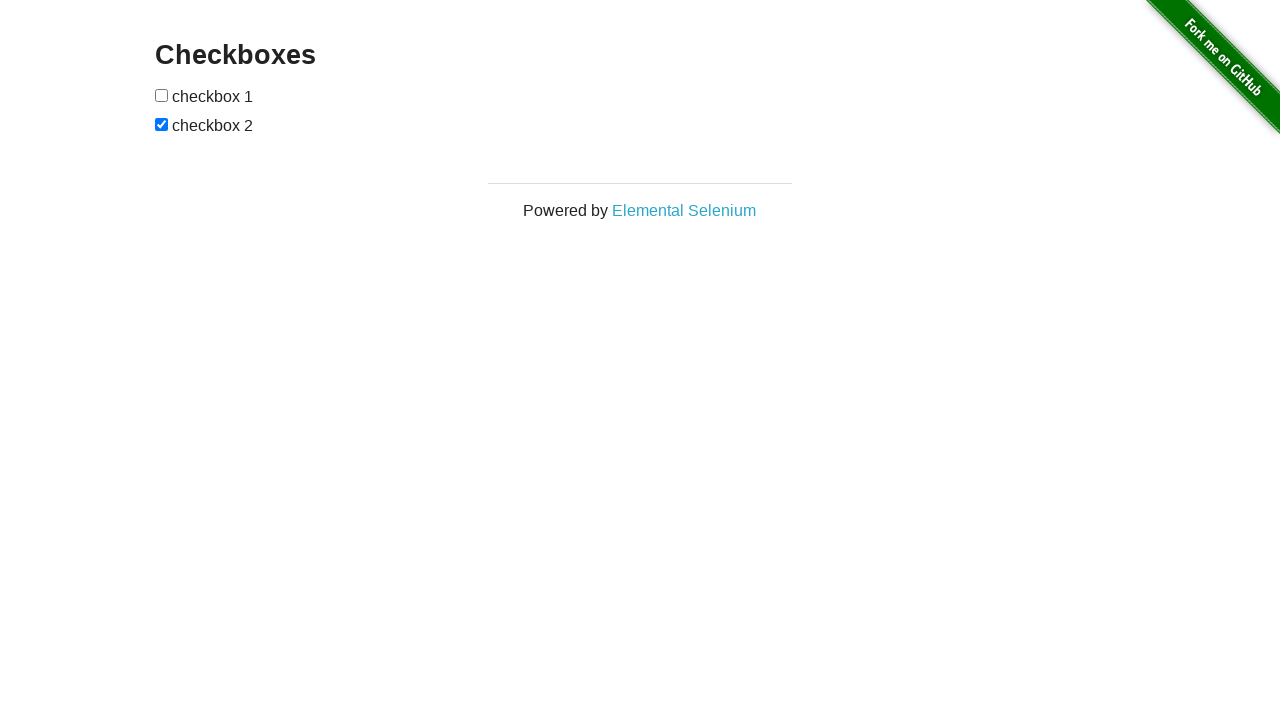

Found 2 checkboxes total
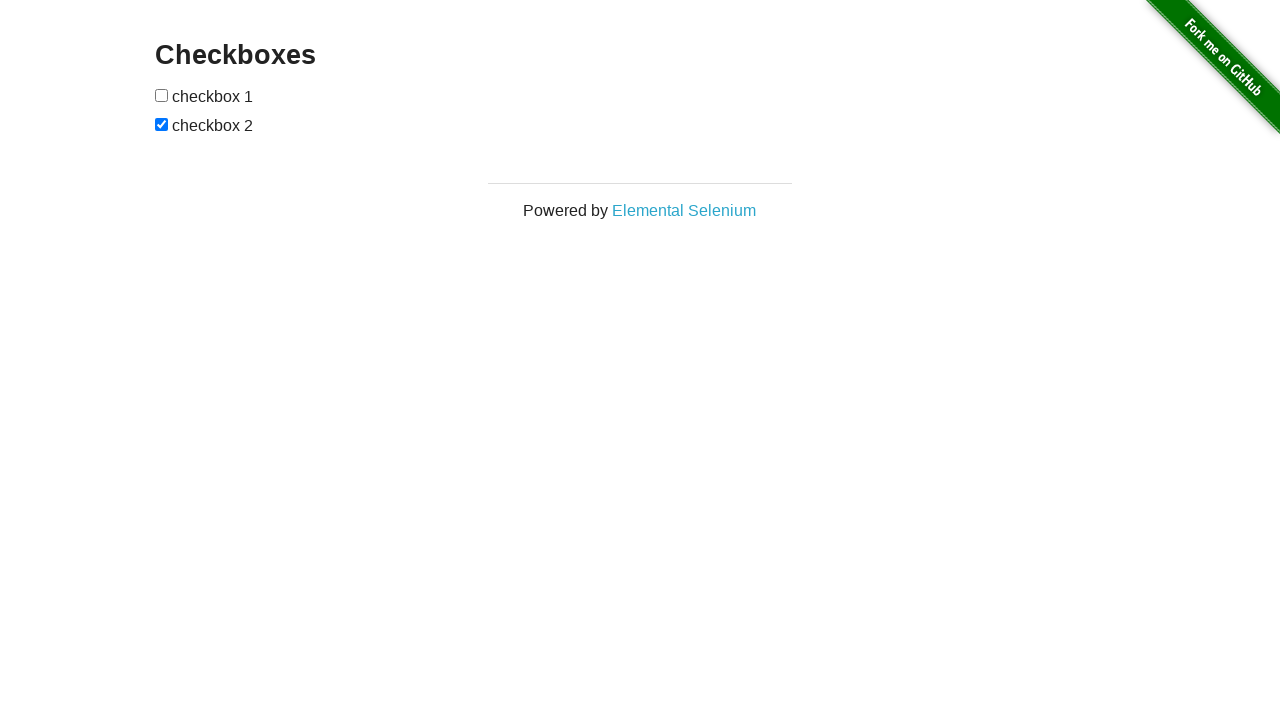

Retrieved checkbox at index 0
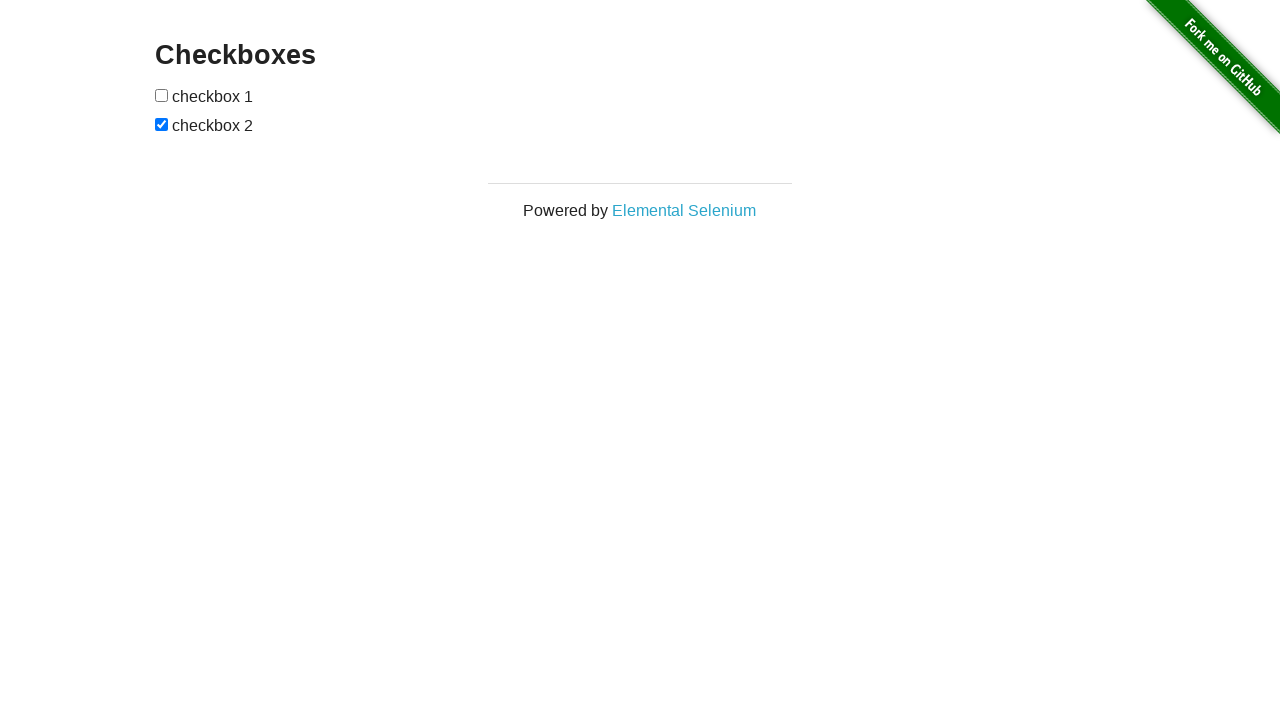

Clicked unchecked checkbox at index 0 to select it at (162, 95) on input[type='checkbox'] >> nth=0
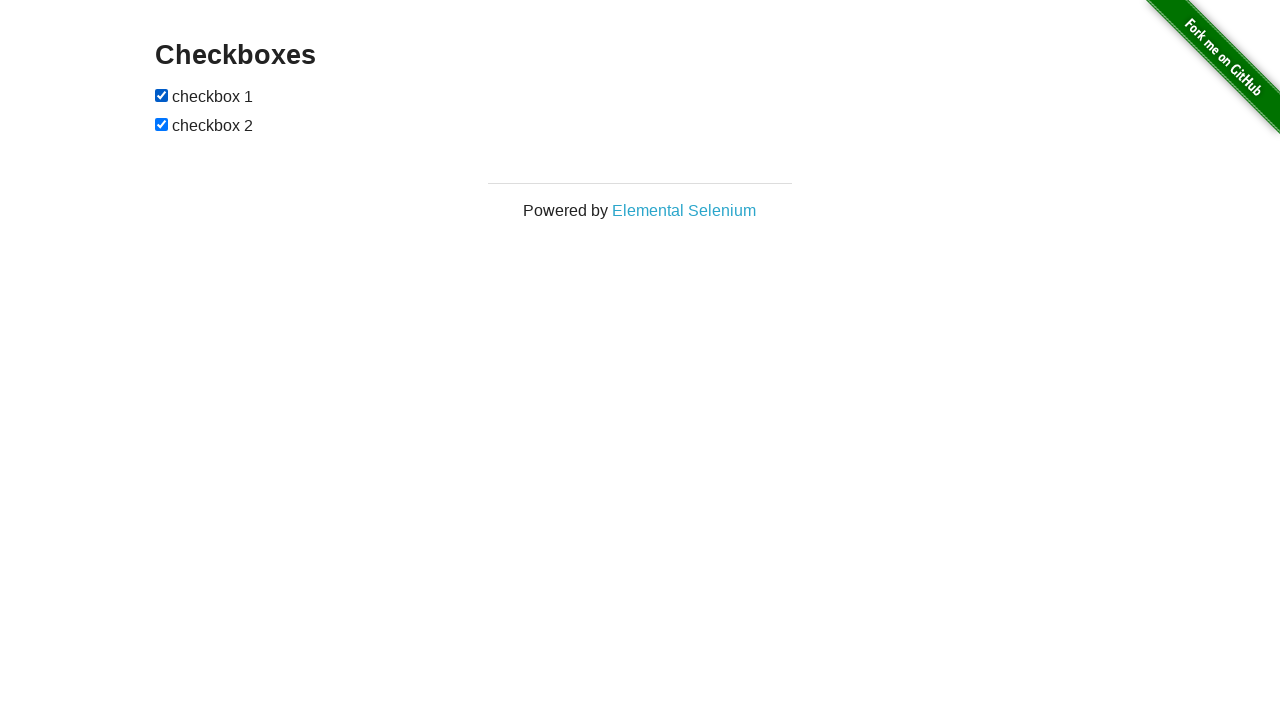

Retrieved checkbox at index 1
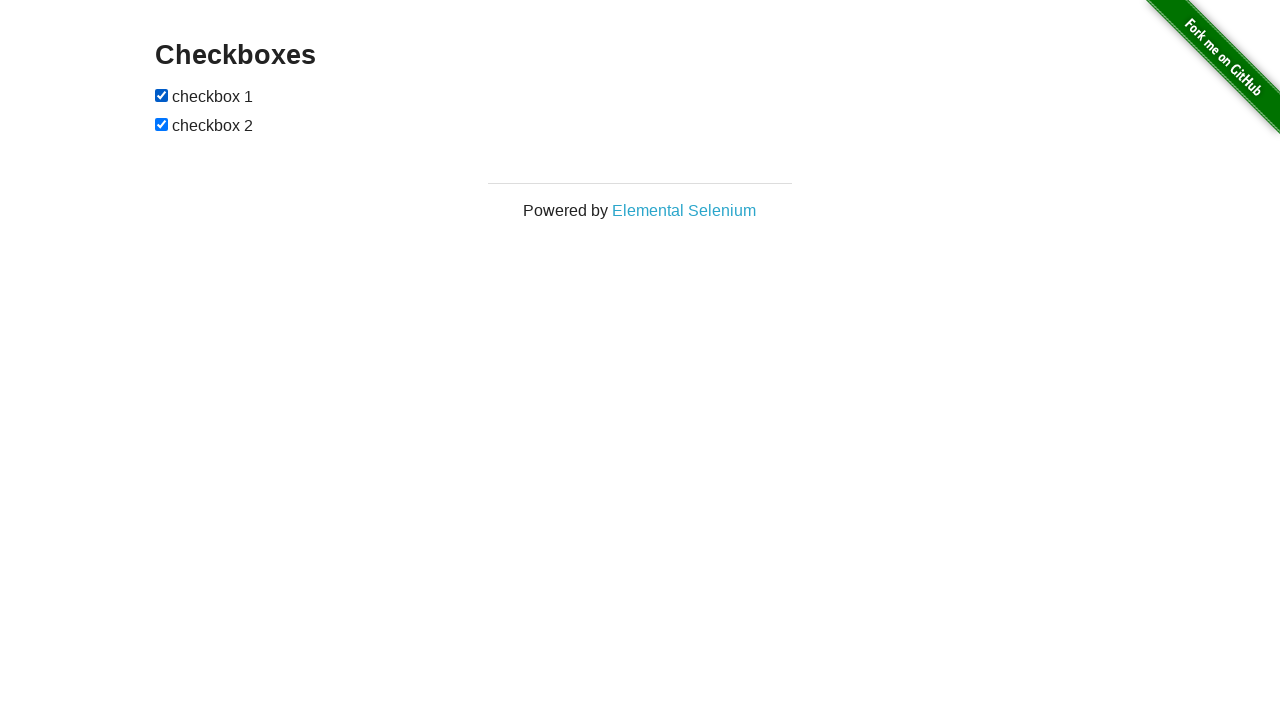

Checkbox at index 1 was already checked, skipped
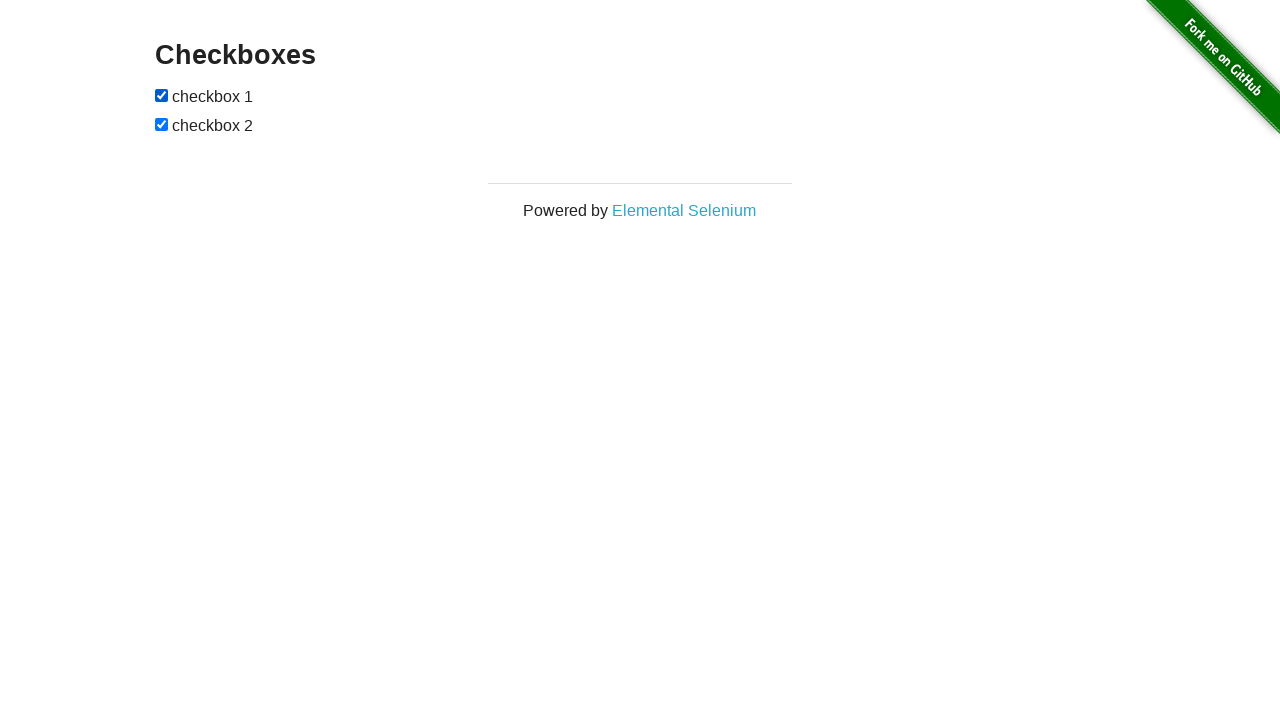

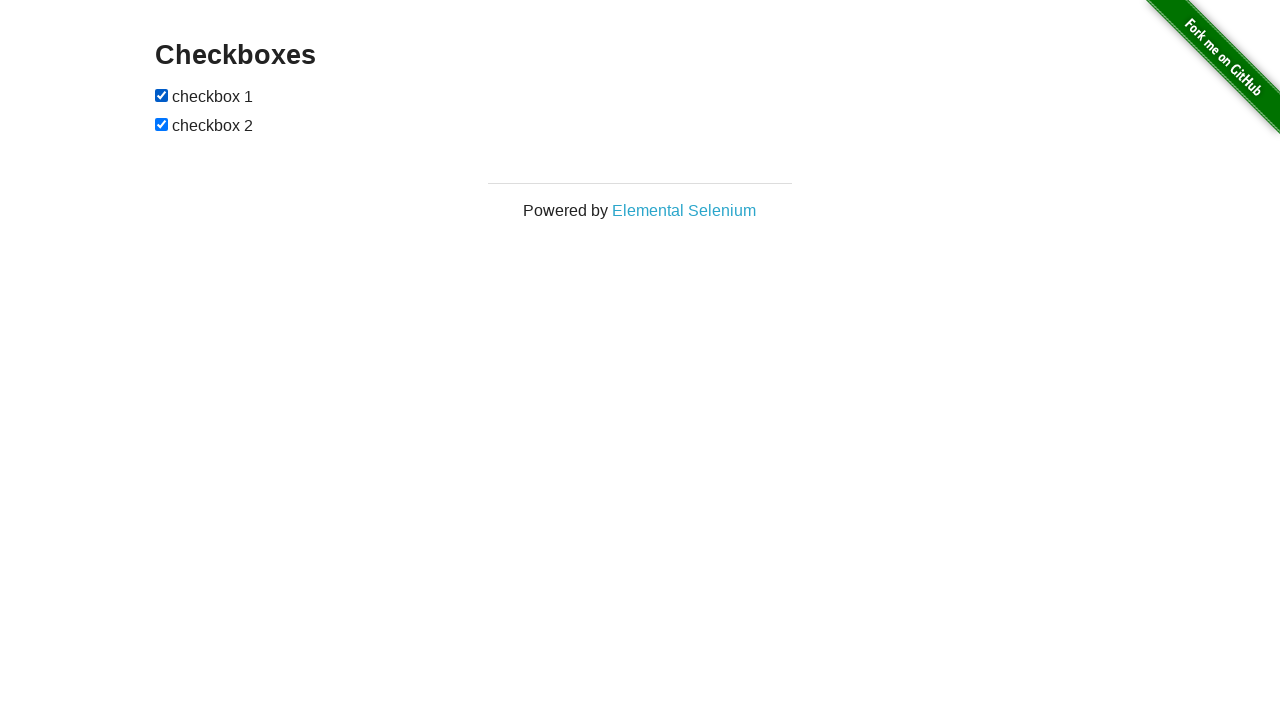